Tests the text input functionality on UI Testing Playground by entering a new button name in the input field and clicking the button to verify it updates with the new text.

Starting URL: http://uitestingplayground.com/textinput

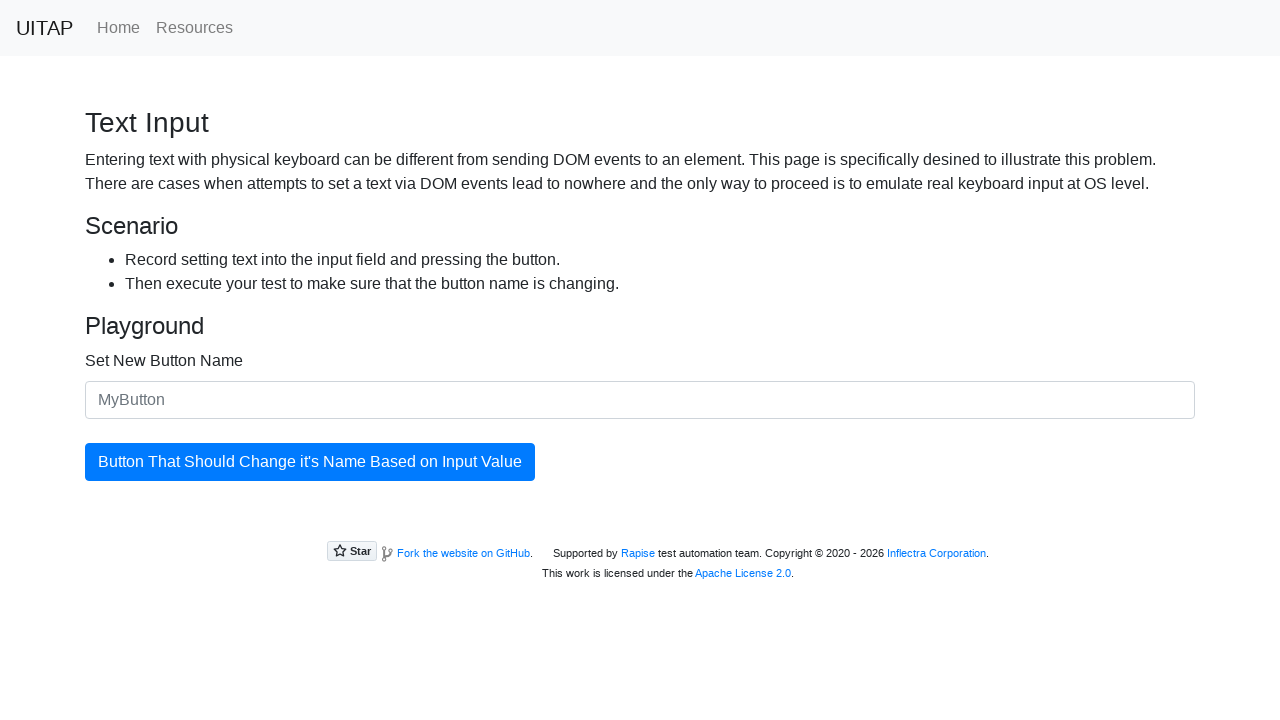

Set viewport size to 1024x768
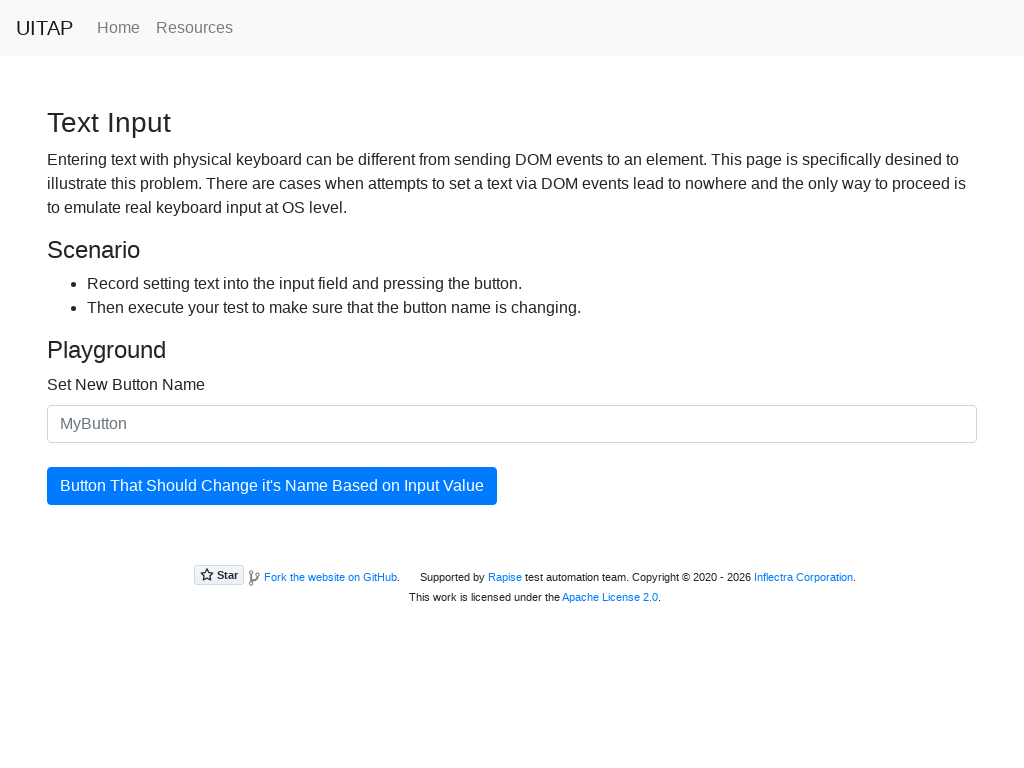

Entered 'SkyPro' in the button name input field on #newButtonName
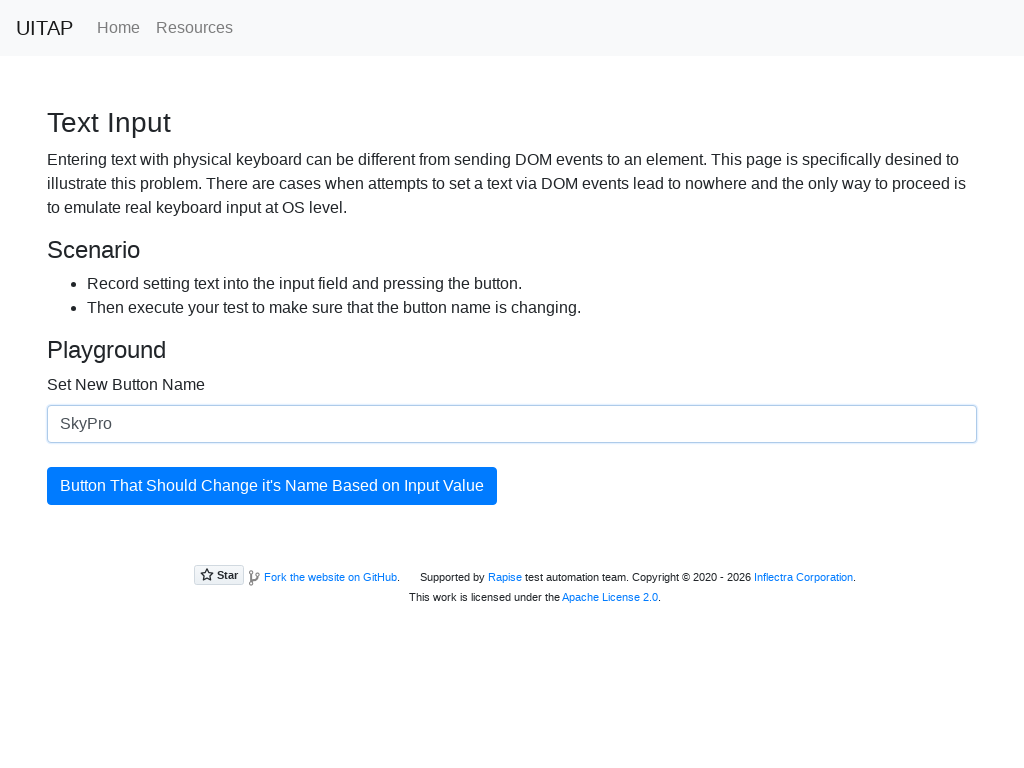

Clicked the updating button to apply the new name at (272, 486) on #updatingButton
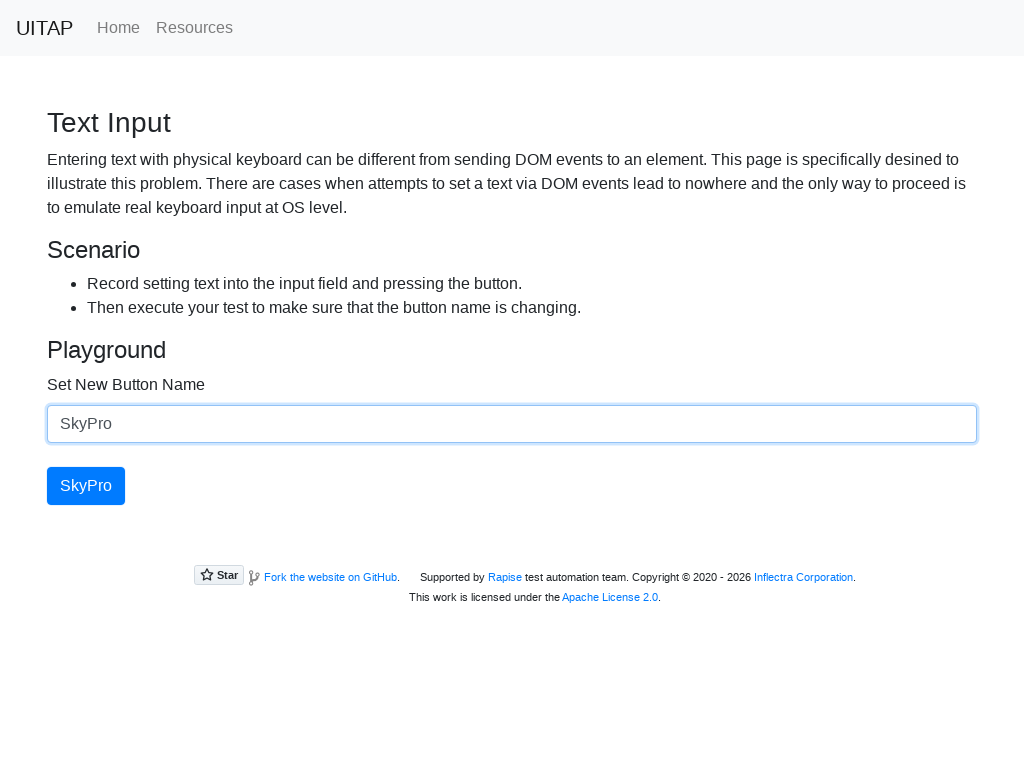

Button text successfully updated to 'SkyPro'
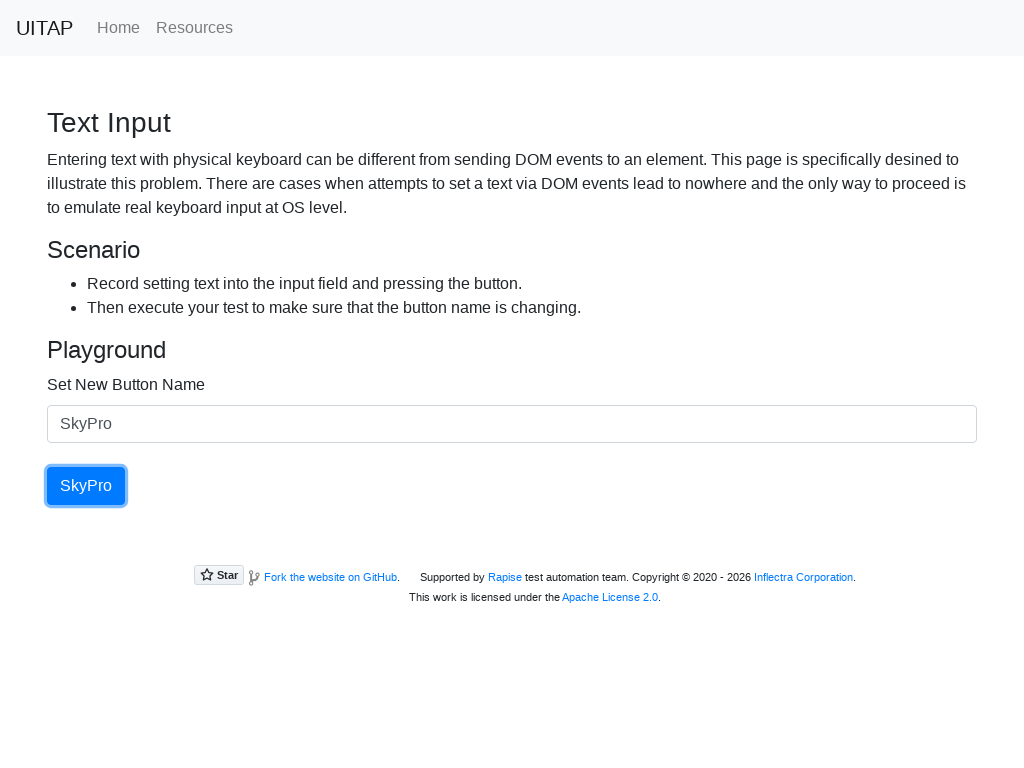

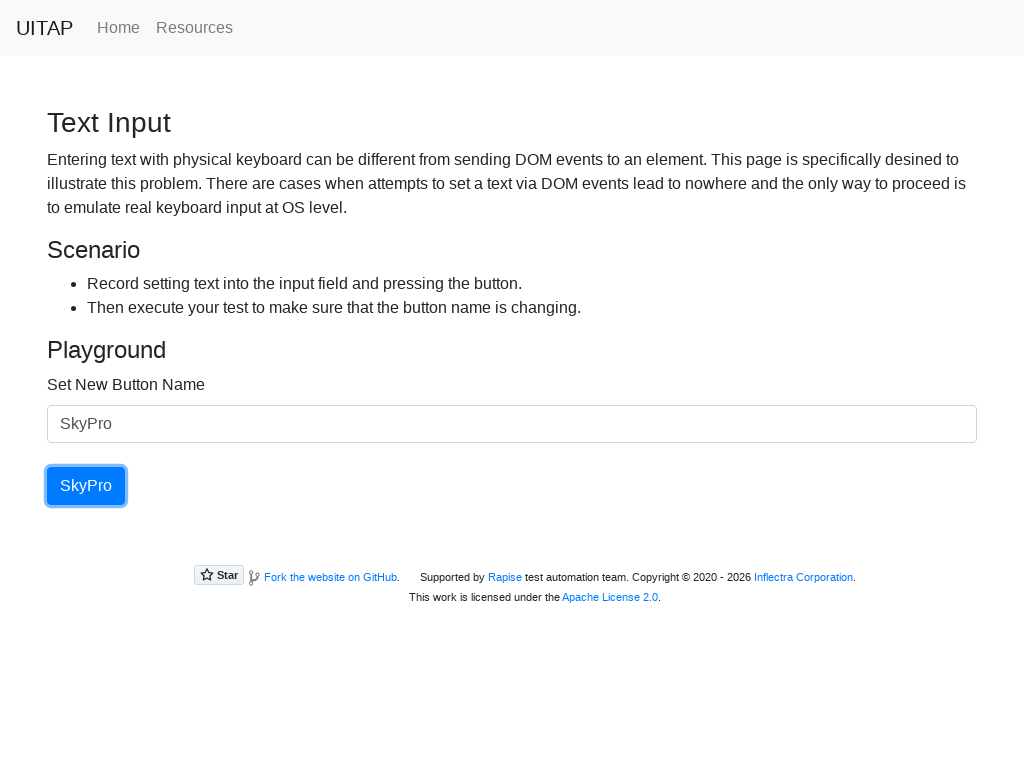